Navigates to a YouTube channel's videos page and scrolls down repeatedly to load all video thumbnails dynamically, demonstrating infinite scroll handling.

Starting URL: https://www.youtube.com/@novotempo/videos

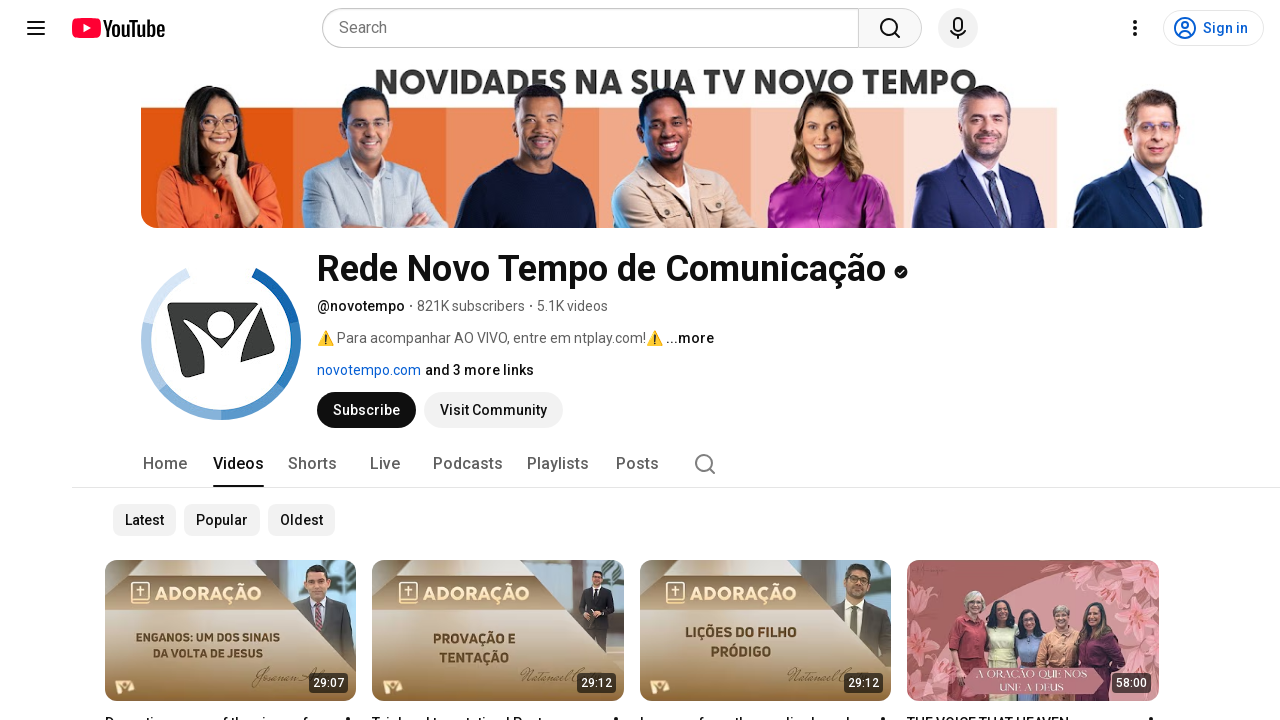

Waited 5 seconds for the YouTube channel videos page to load initially
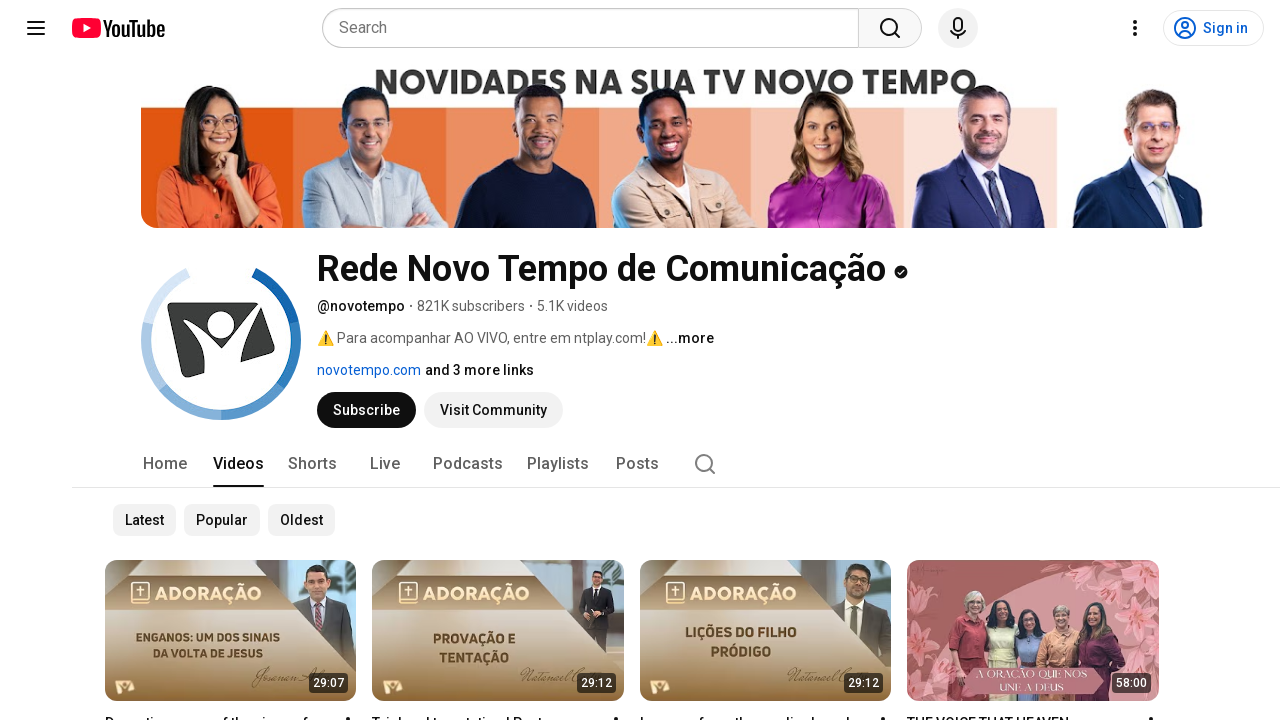

Retrieved initial page scroll height
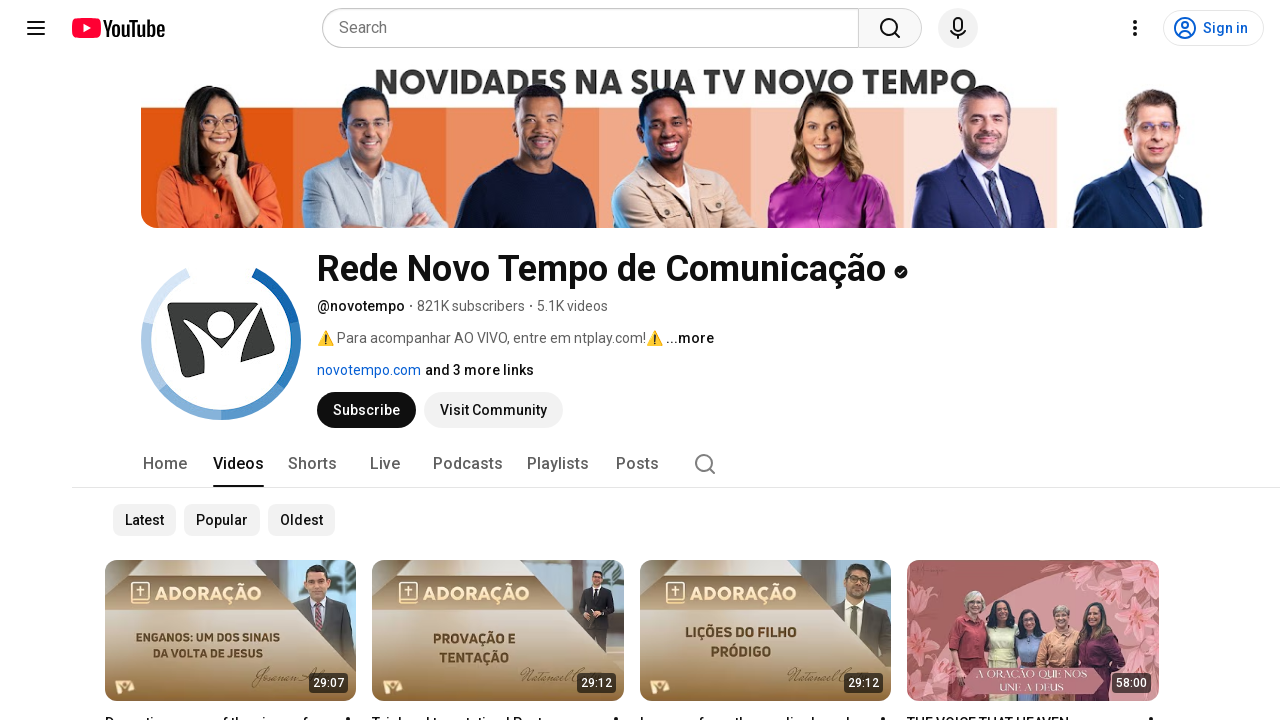

Scrolled to bottom of page (scroll 1 of 10)
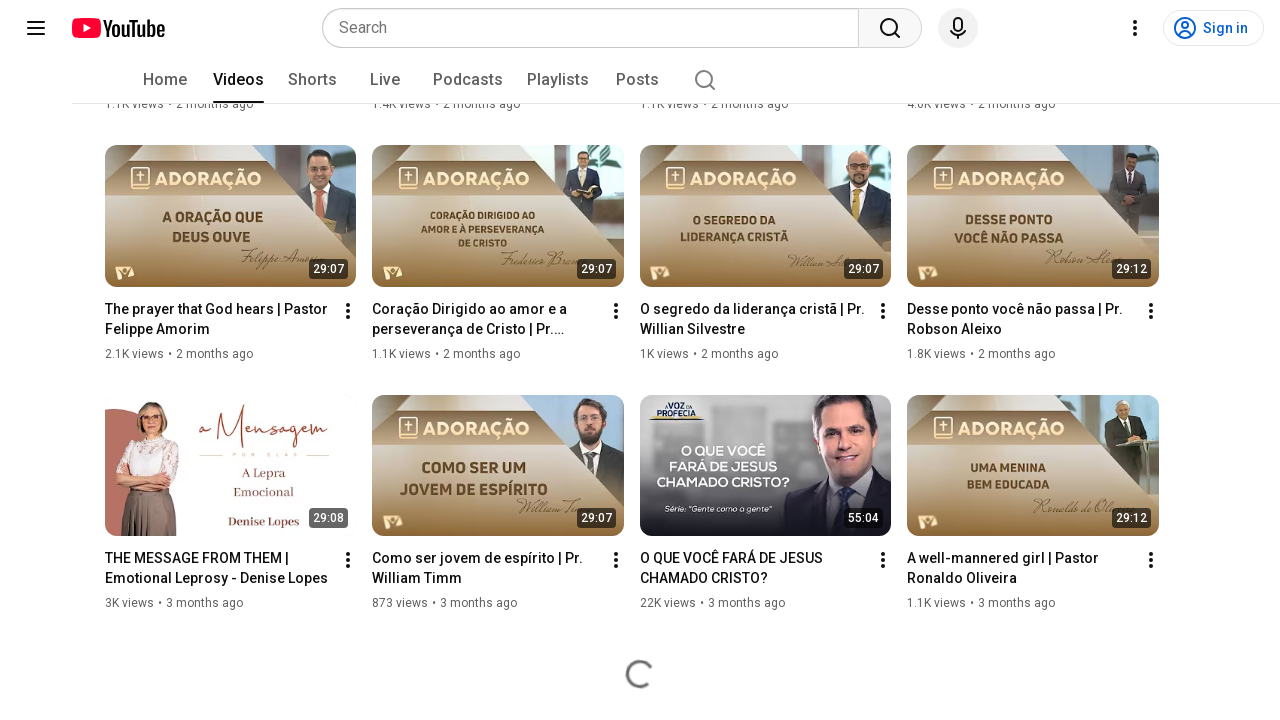

Waited 5 seconds for new video content to load after scrolling
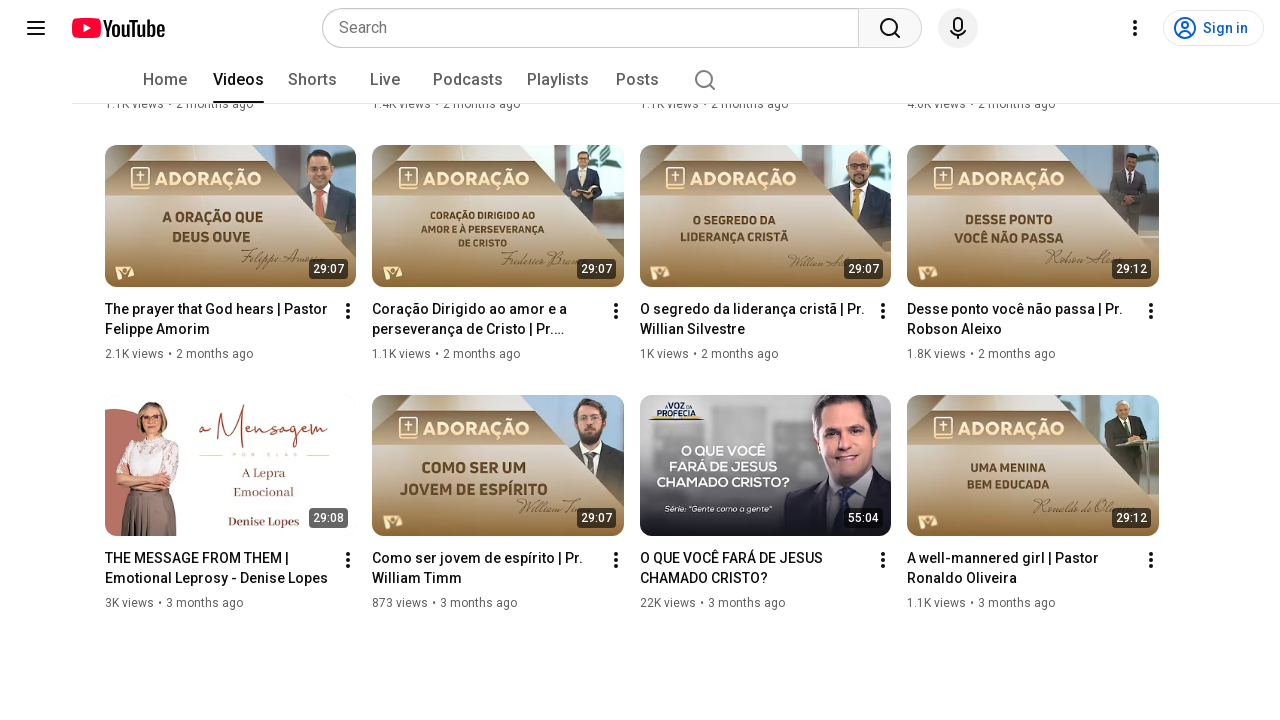

Retrieved updated page scroll height after content load
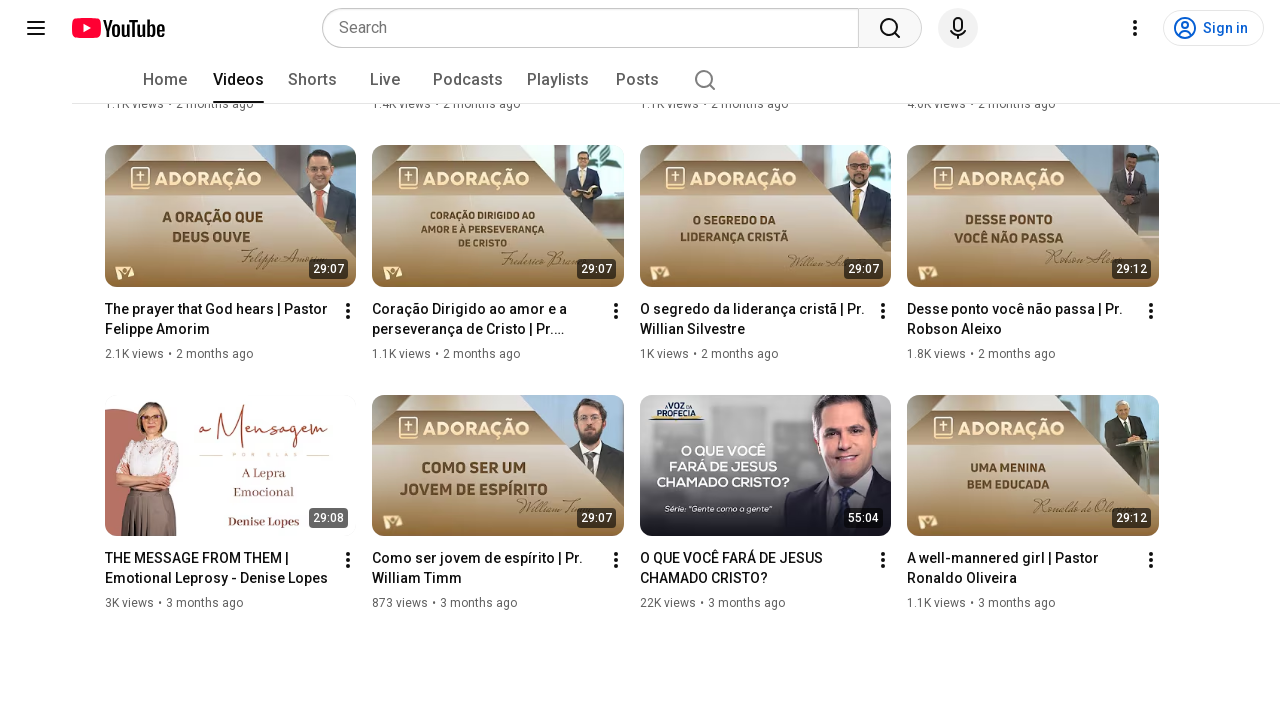

Reached bottom of page - no more content to load
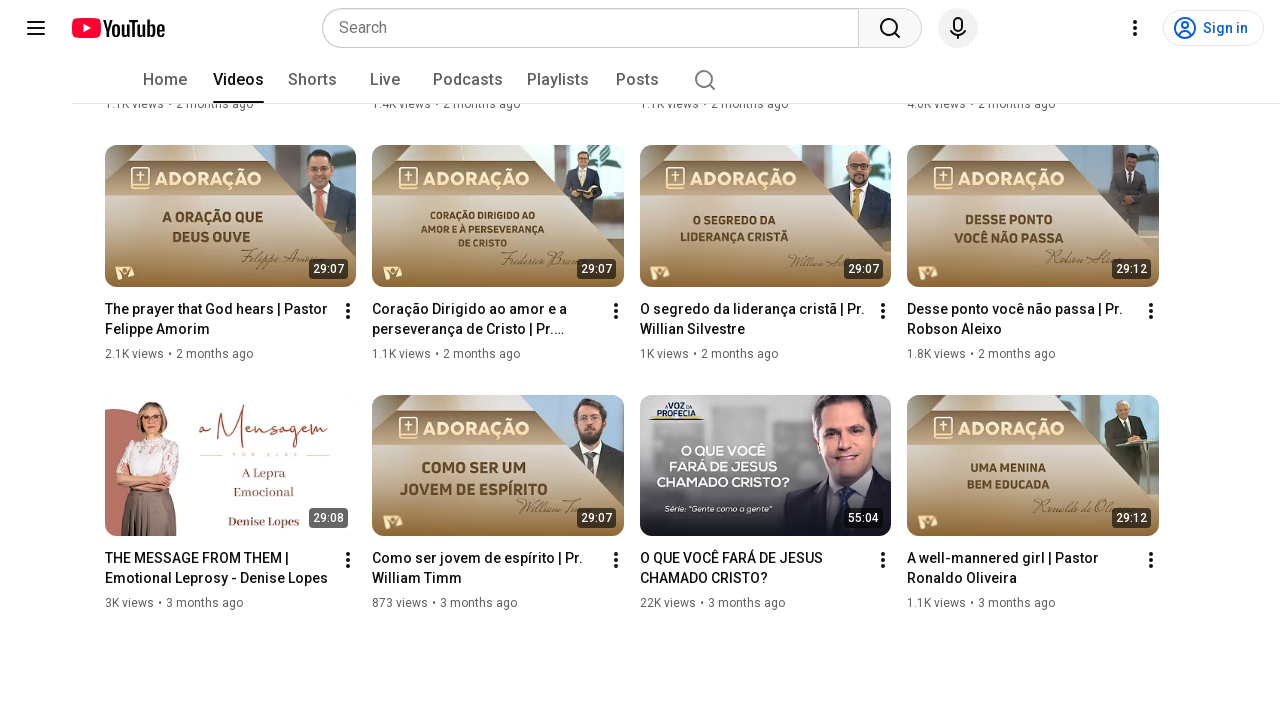

Verified rich grid content container is present on the page
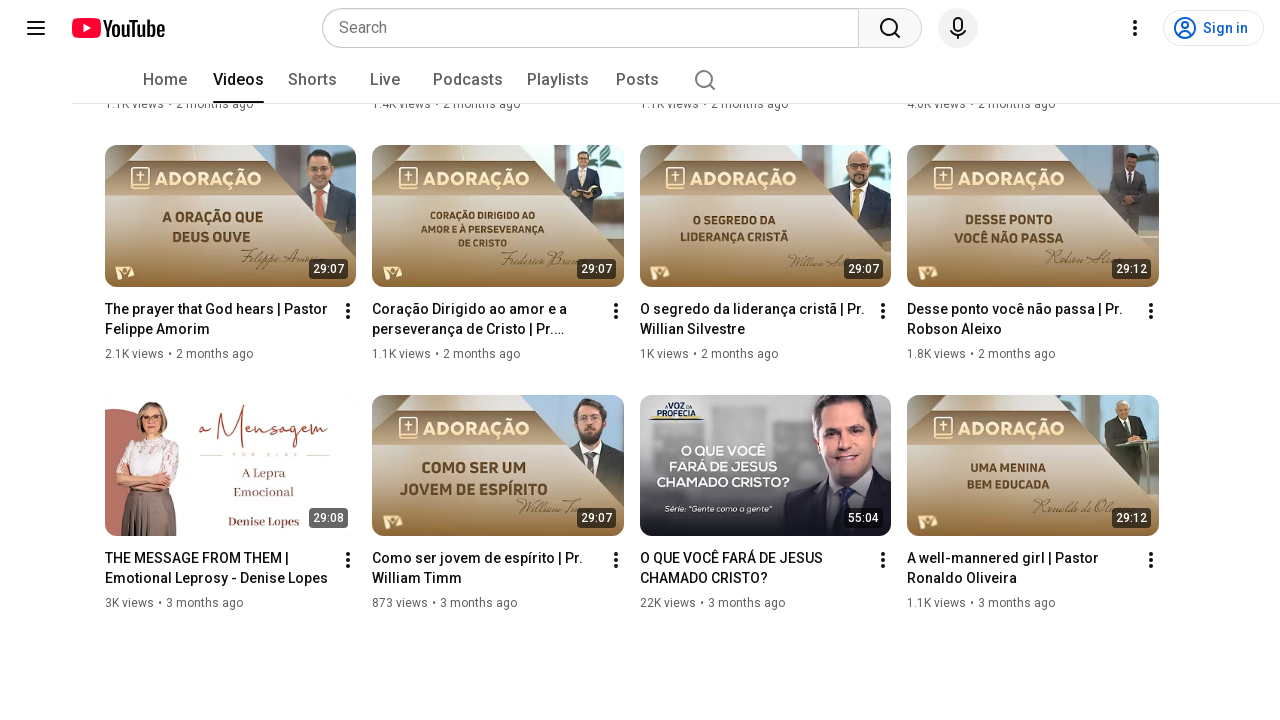

Verified video thumbnail elements are present and loaded
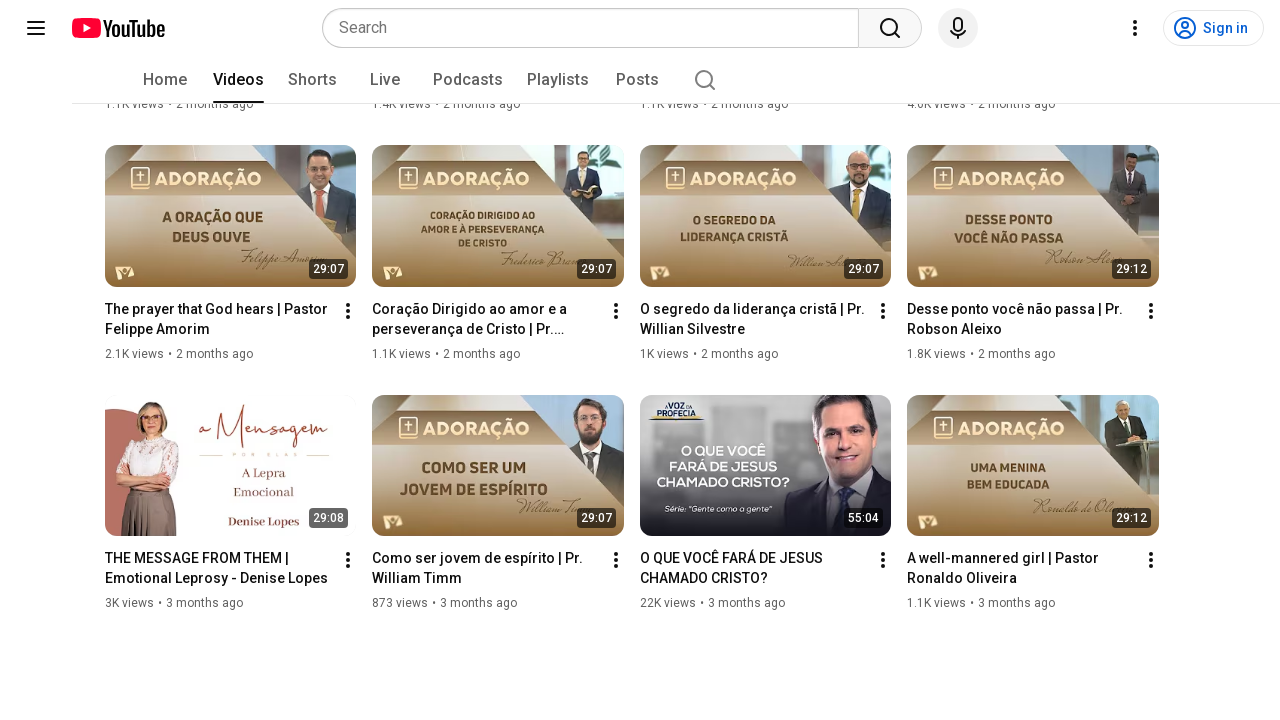

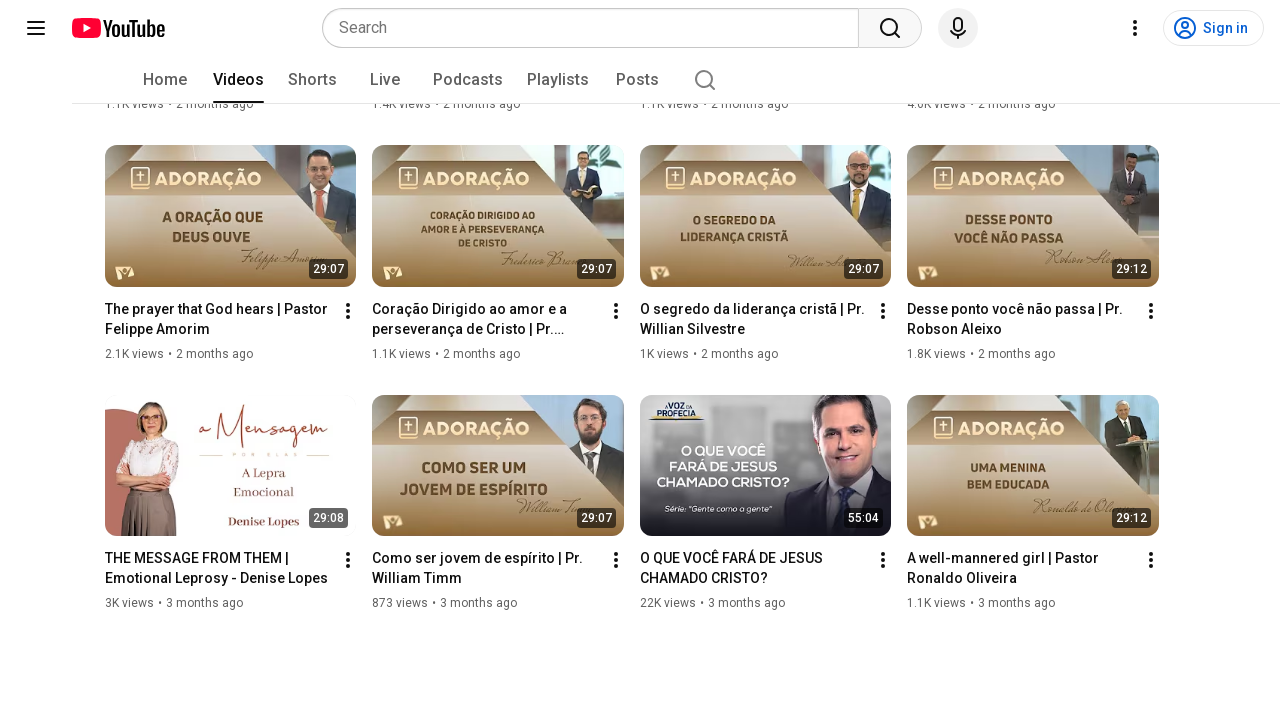